Tests drag and drop functionality by switching to an iframe and dragging an element by a specified offset

Starting URL: http://jqueryui.com/draggable/

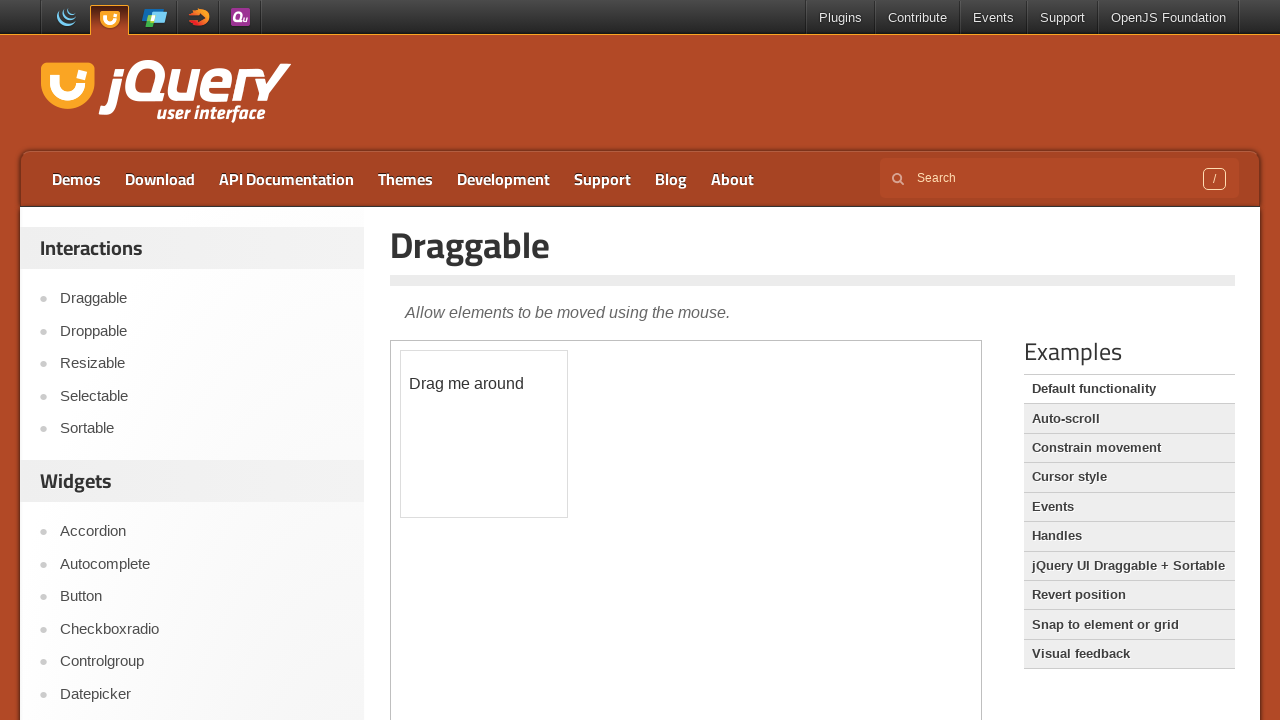

Located the iframe containing the draggable element
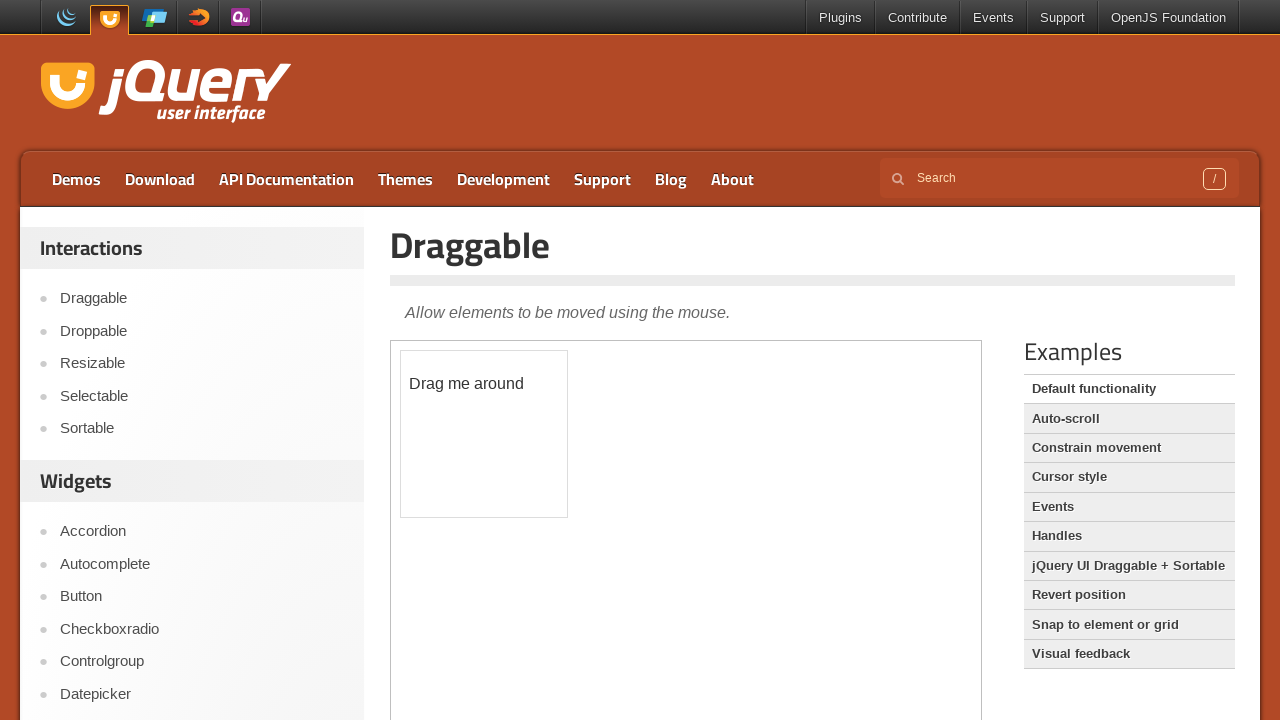

Located the draggable element with id 'draggable' within the iframe
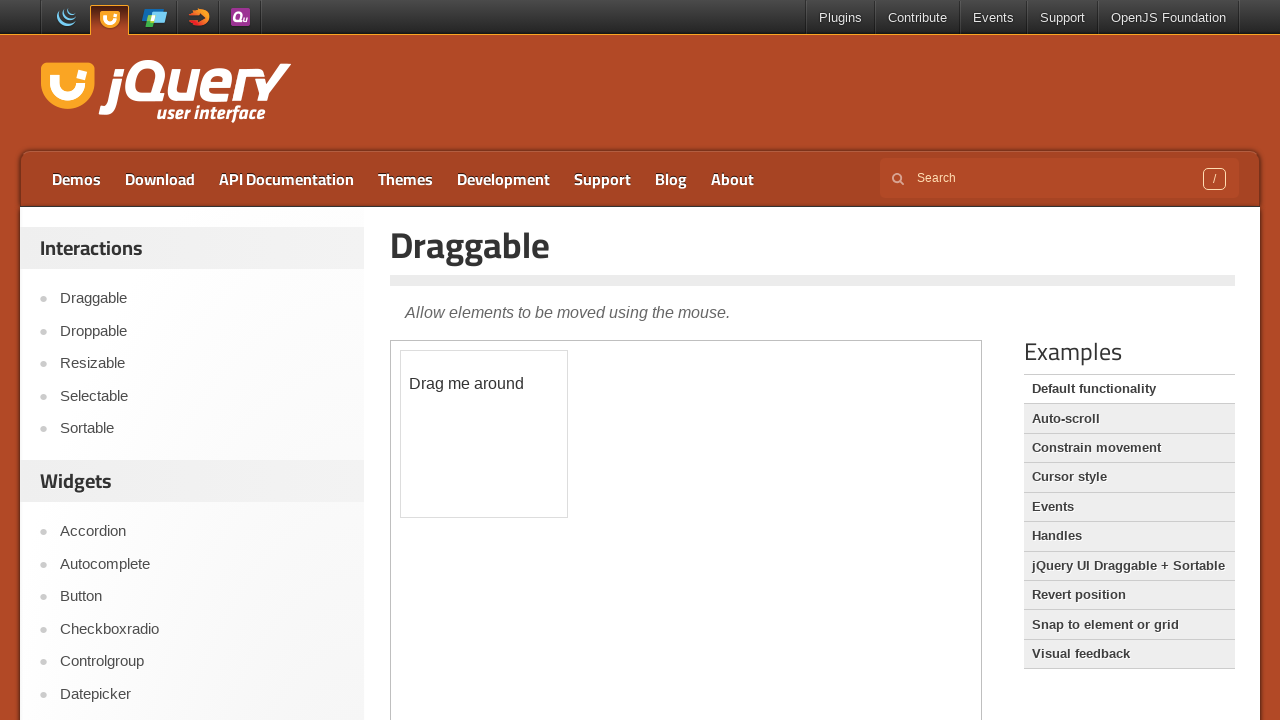

Waited for draggable element to become visible
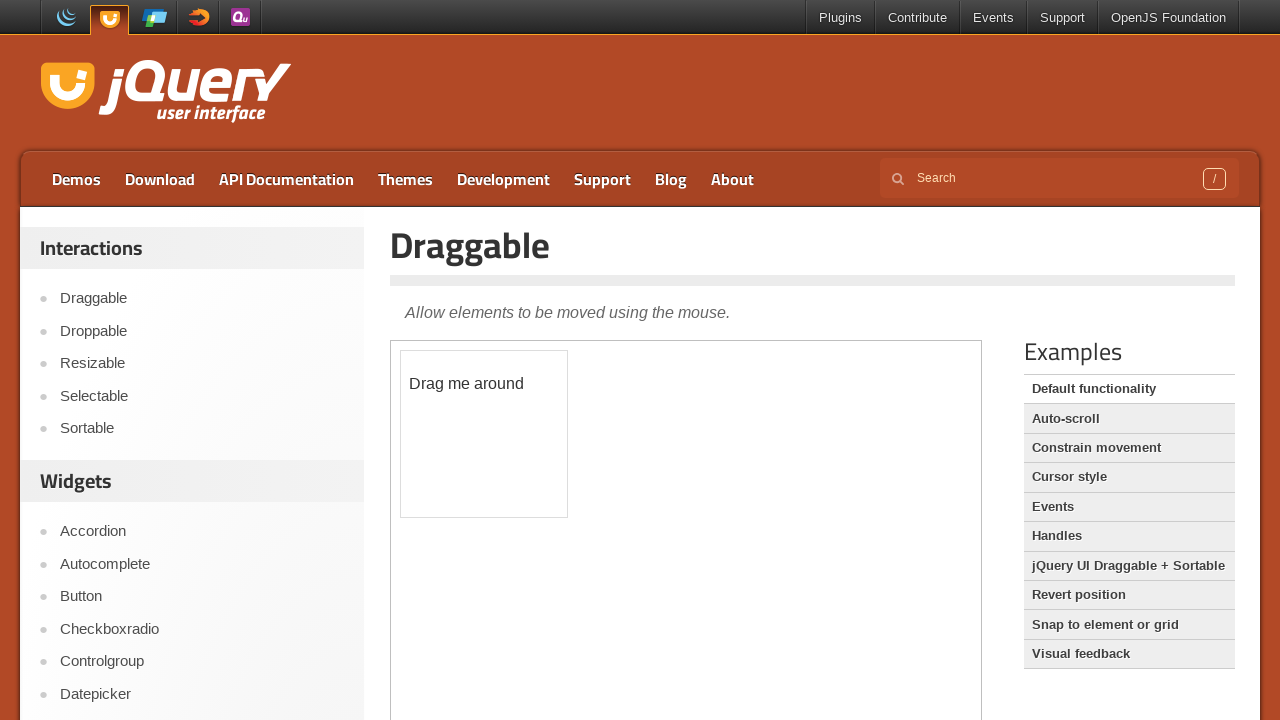

Dragged the element 100px right and 100px down at (501, 451)
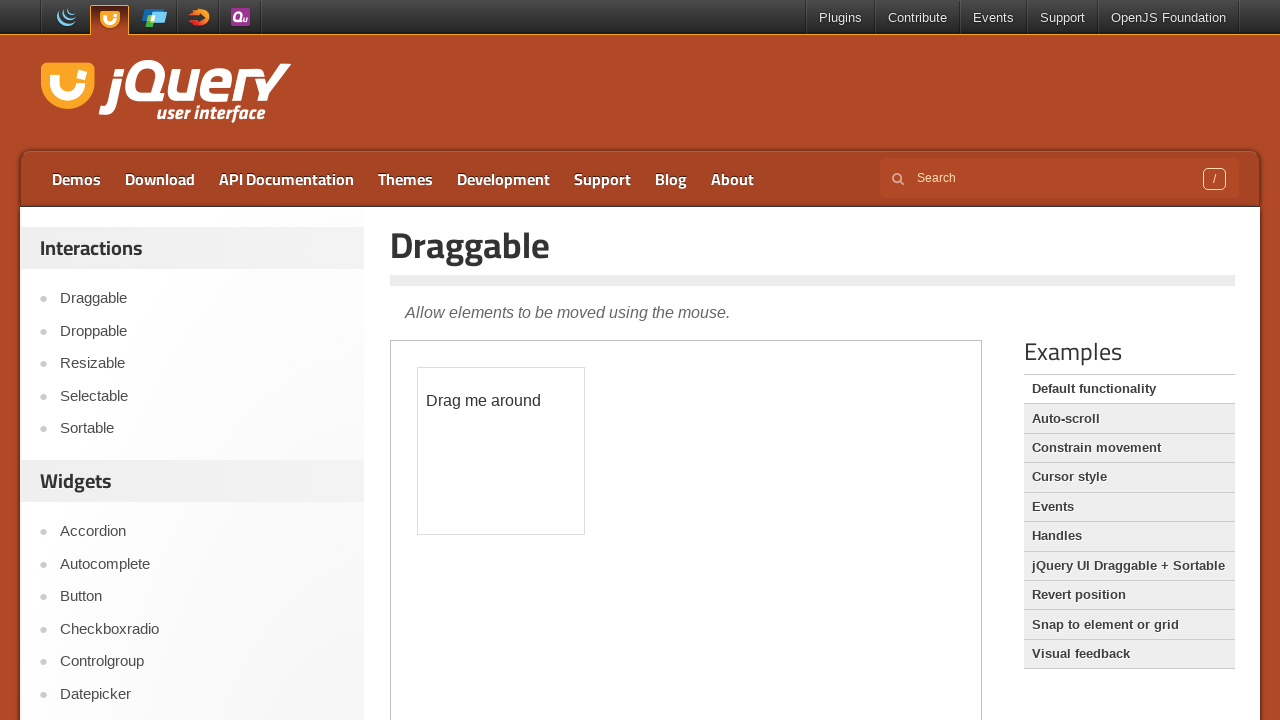

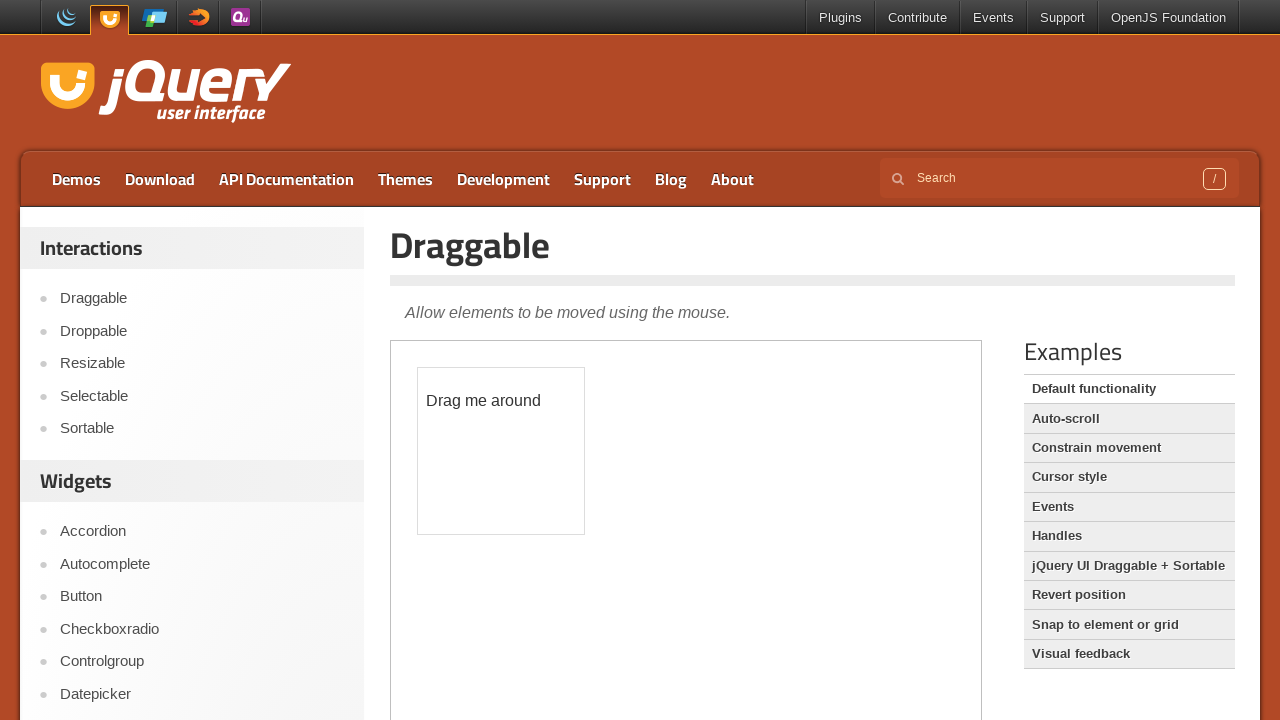